Tests dynamic controls page by clicking a button to remove a checkbox, waiting for the checkbox to disappear, and verifying a success message is displayed

Starting URL: https://the-internet.herokuapp.com/dynamic_controls

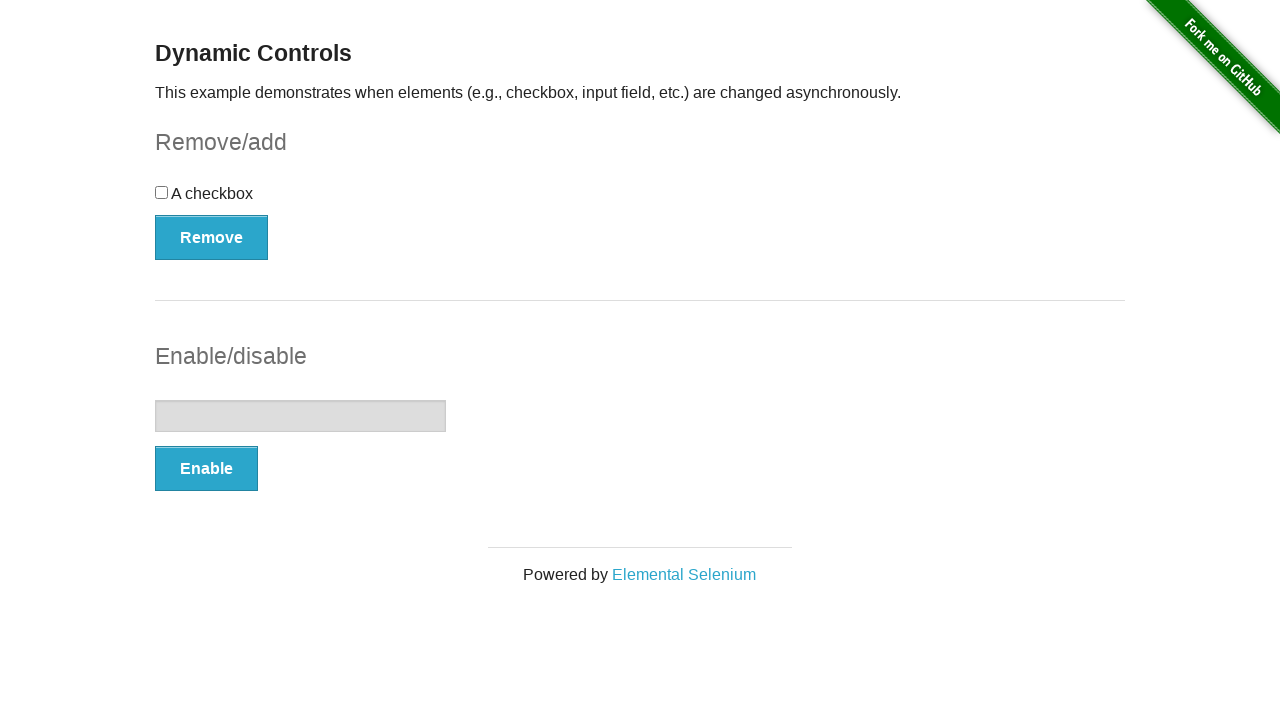

Clicked Remove button to remove checkbox at (212, 237) on xpath=//button[@onclick='swapCheckbox()']
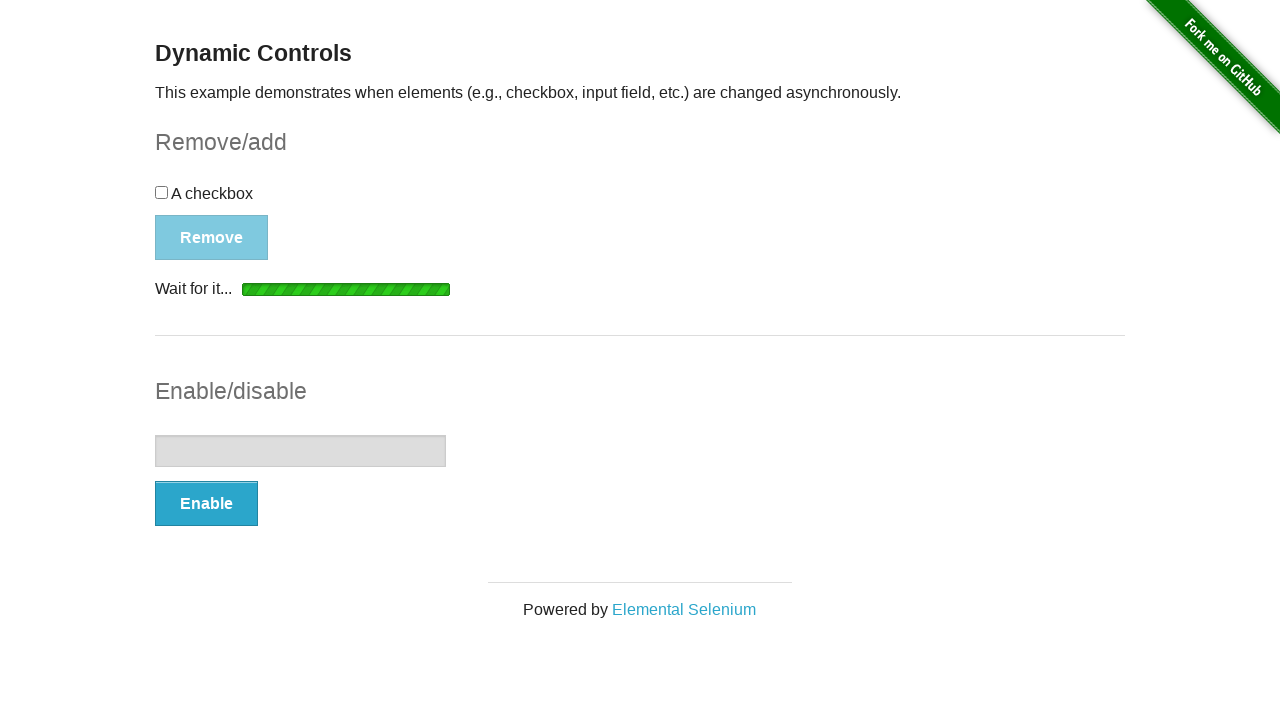

Checkbox disappeared from page
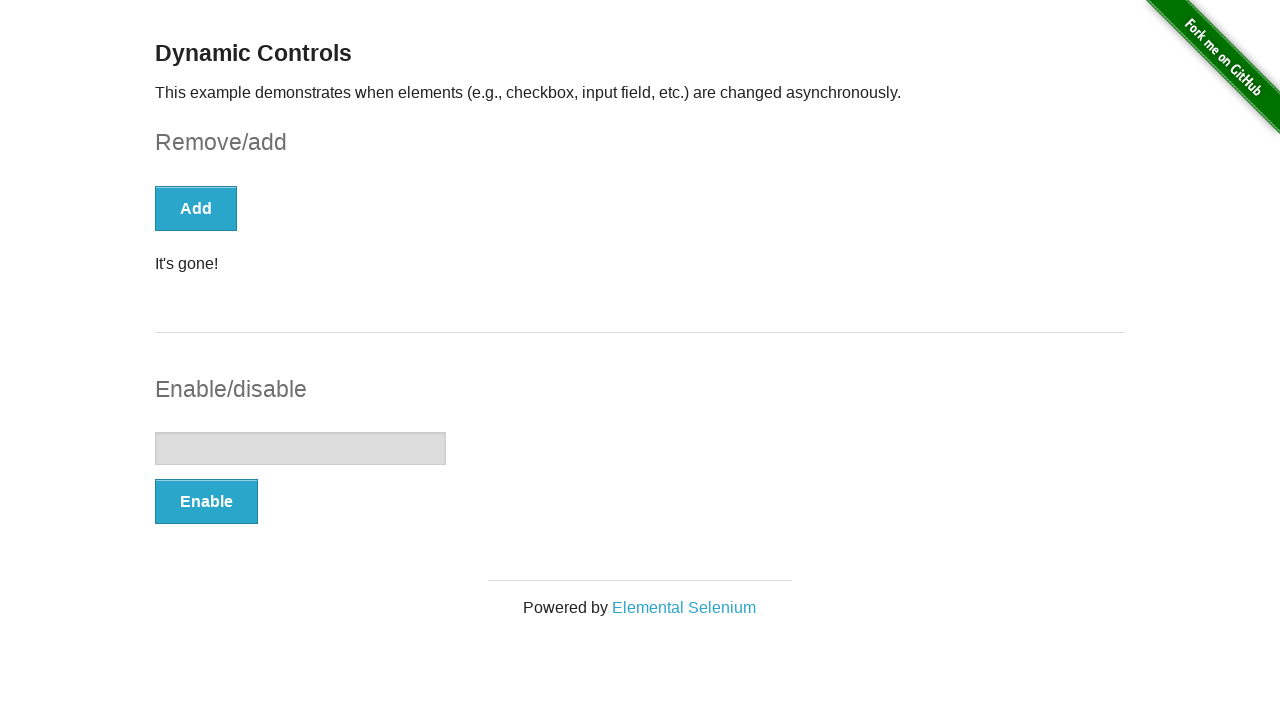

Success message appeared after checkbox removal
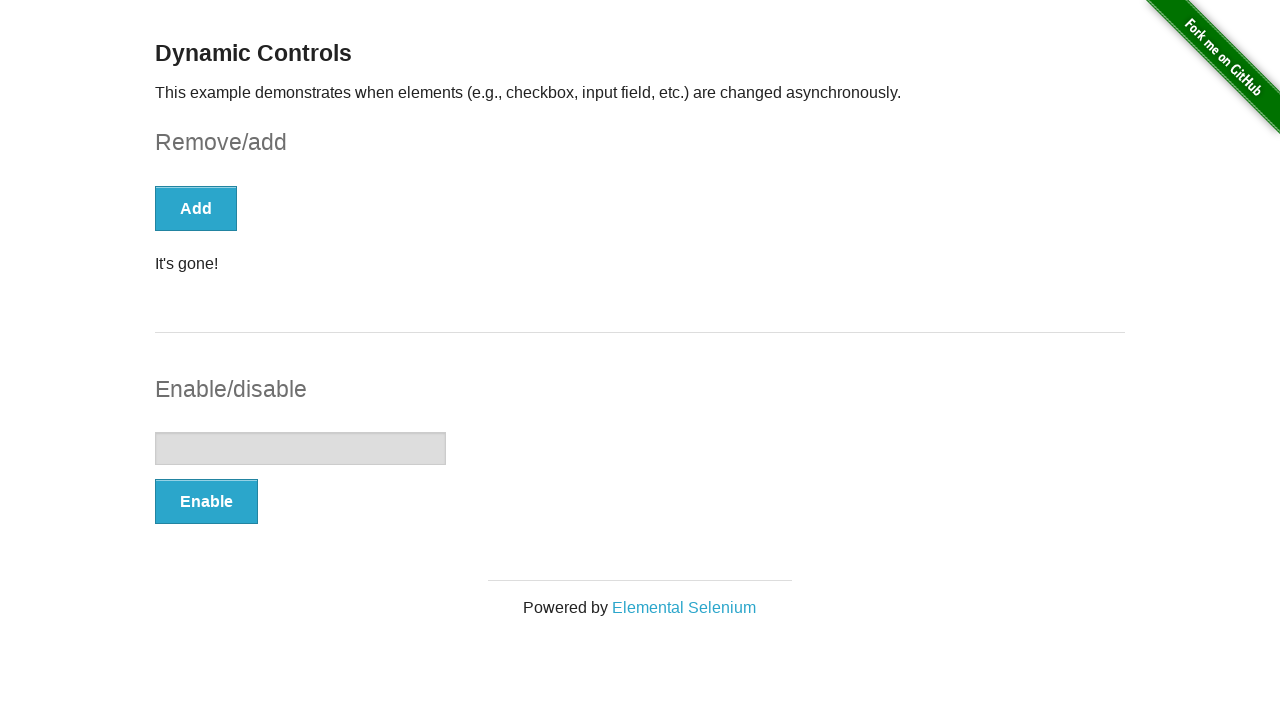

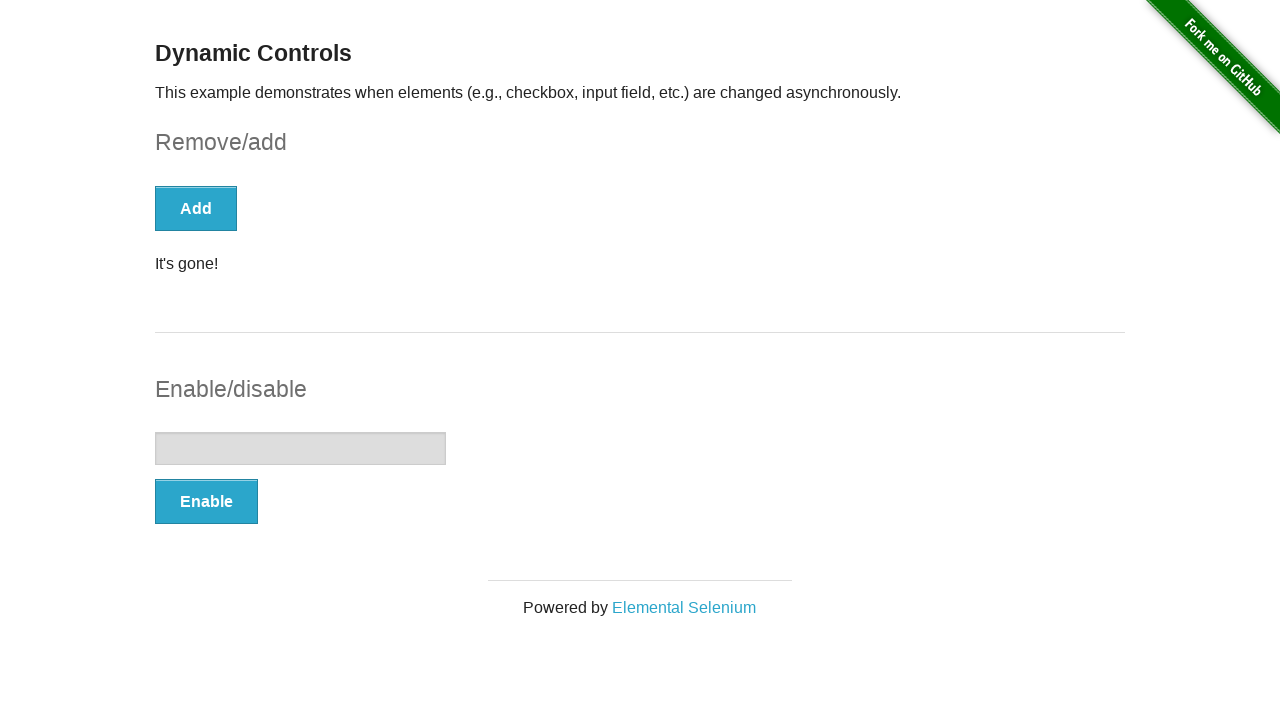